Tests a math quiz page by reading a value, calculating a mathematical formula (log of absolute value of 12*sin(x)), filling in the answer, checking checkboxes, and submitting the form

Starting URL: http://suninjuly.github.io/math.html

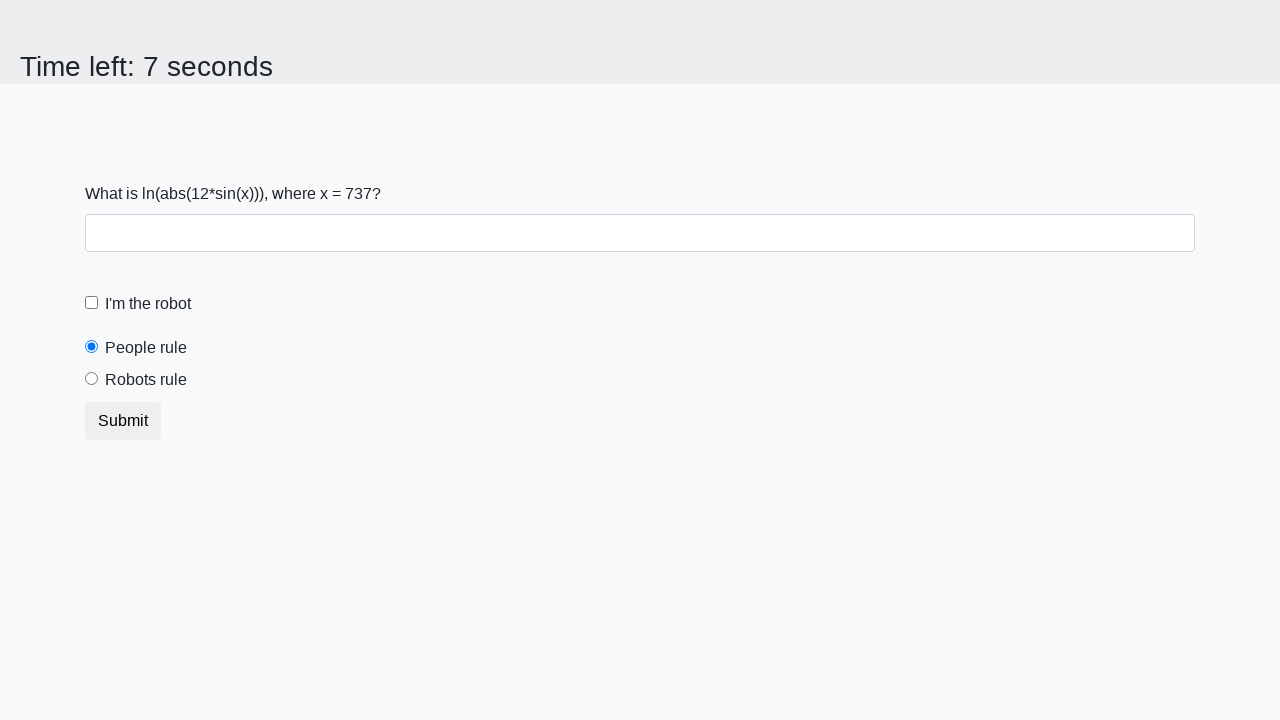

Waited for input value element to load
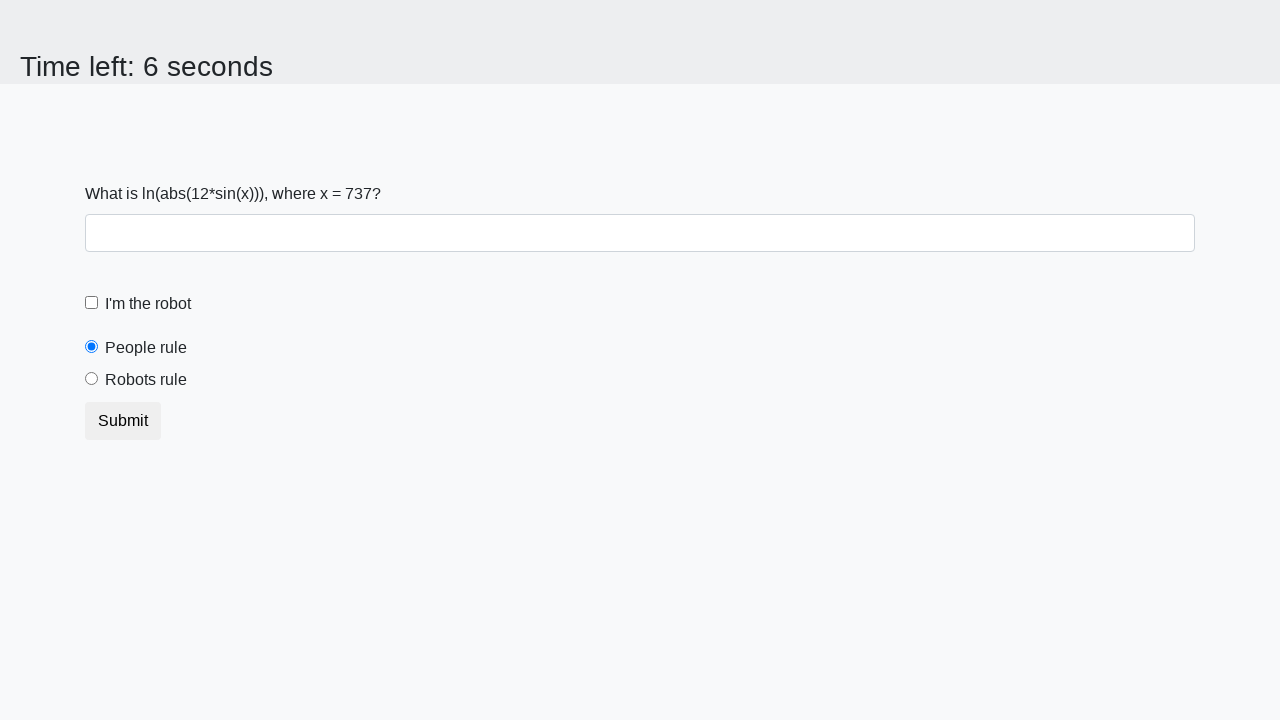

Read input value: 737
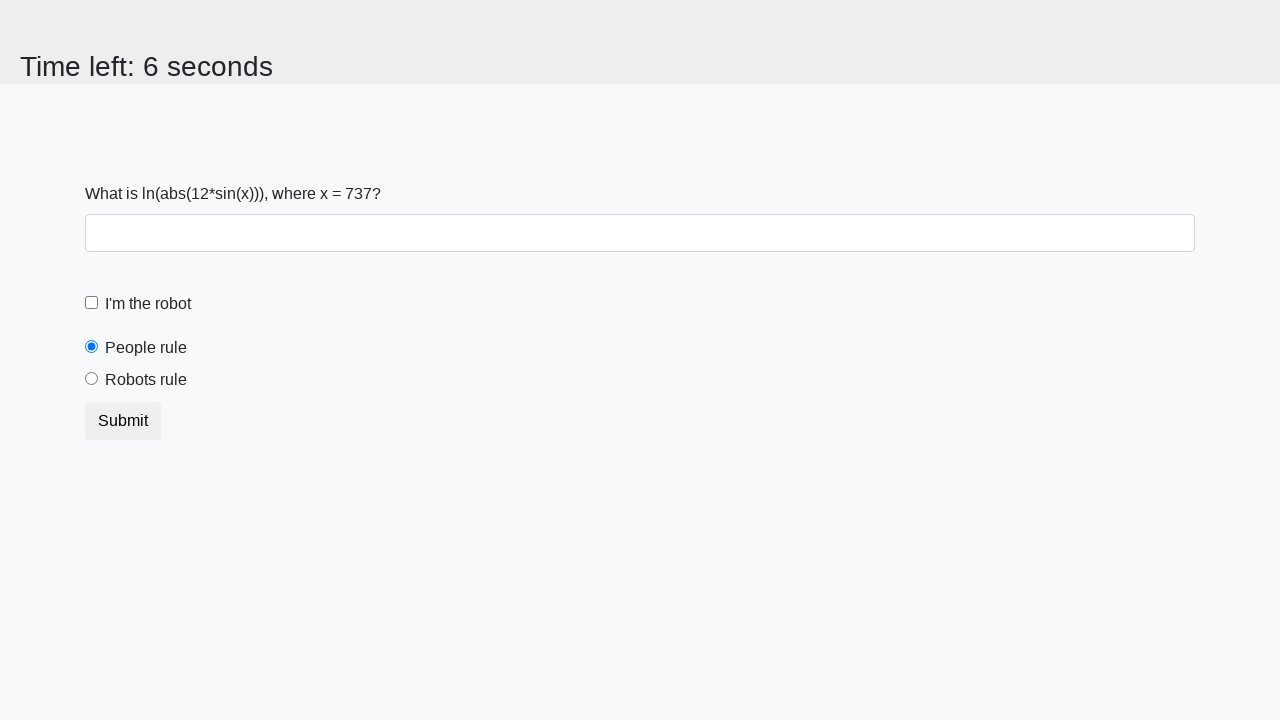

Calculated answer using formula log(abs(12*sin(737))): 2.4402840190698423
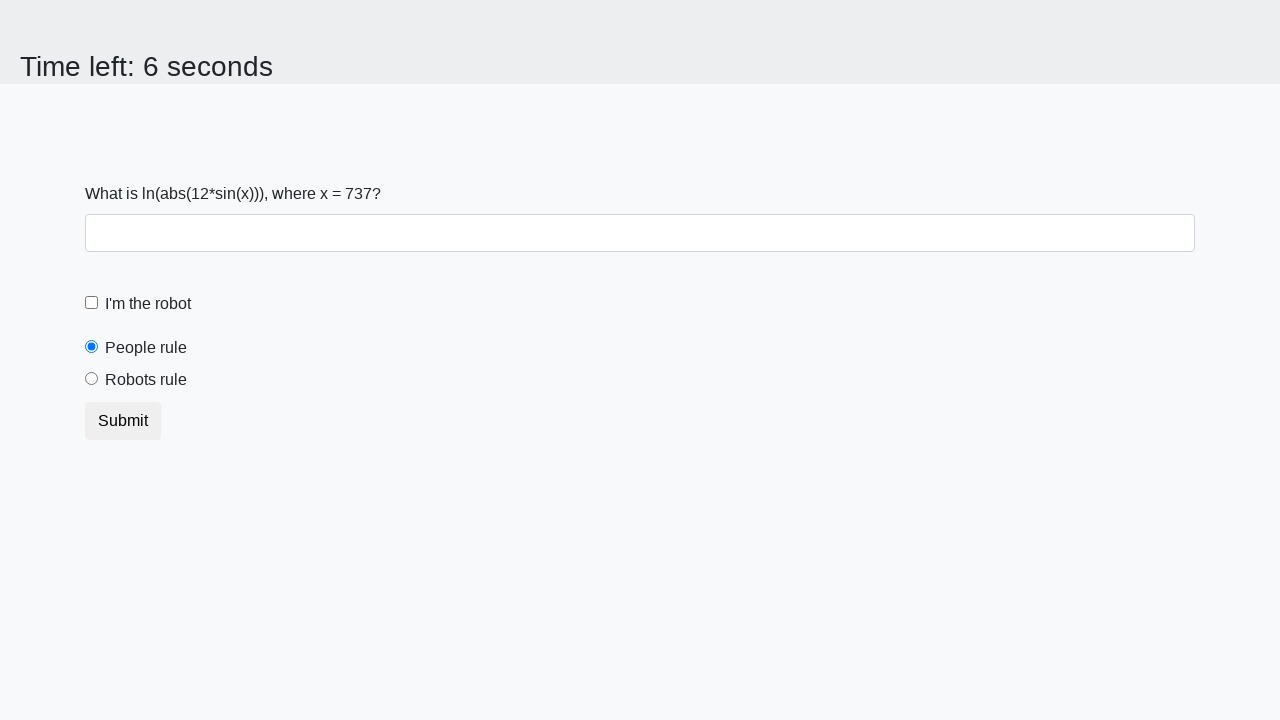

Filled answer field with calculated value: 2.4402840190698423 on #answer
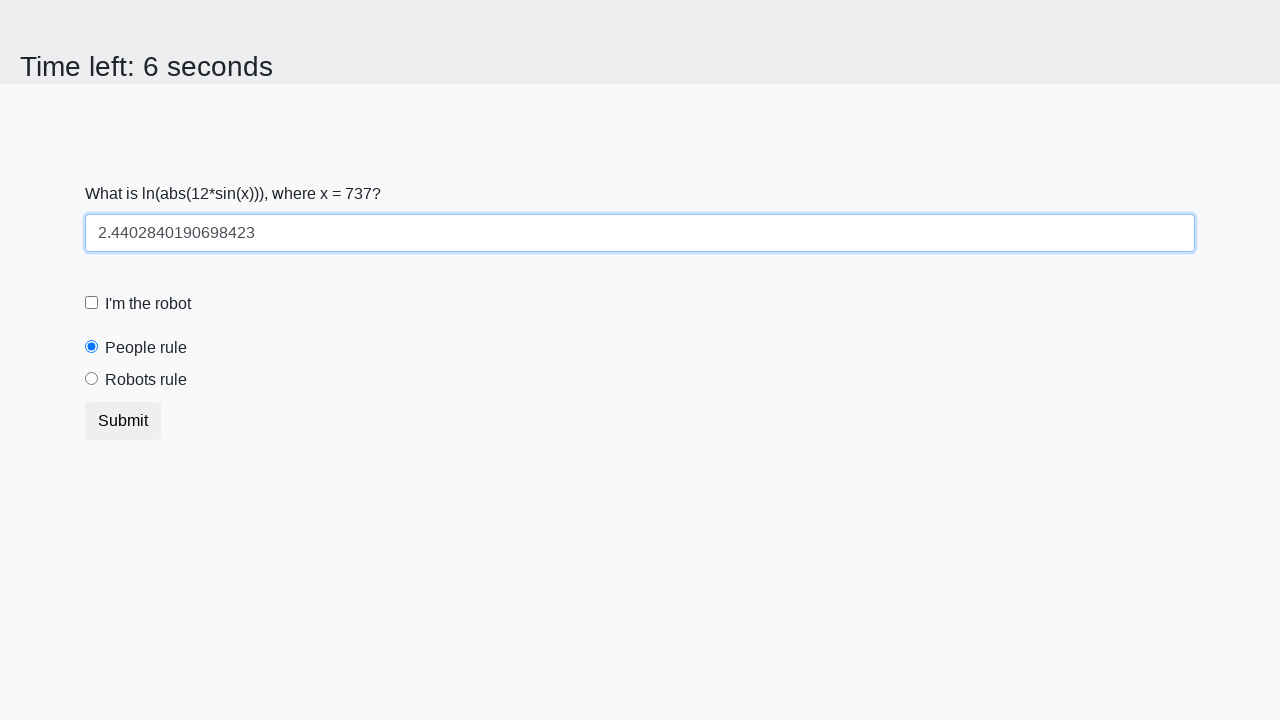

Clicked first checkbox at (92, 303) on [type=checkbox]
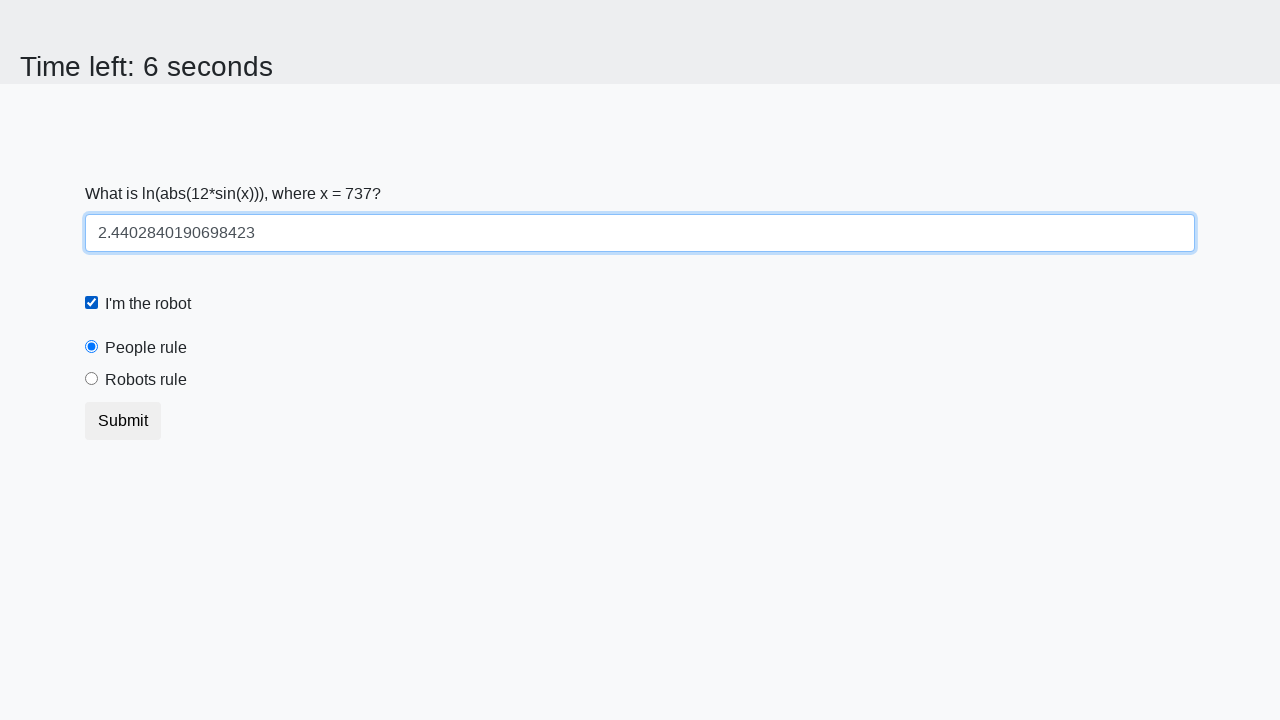

Clicked robots rule checkbox at (92, 379) on #robotsRule
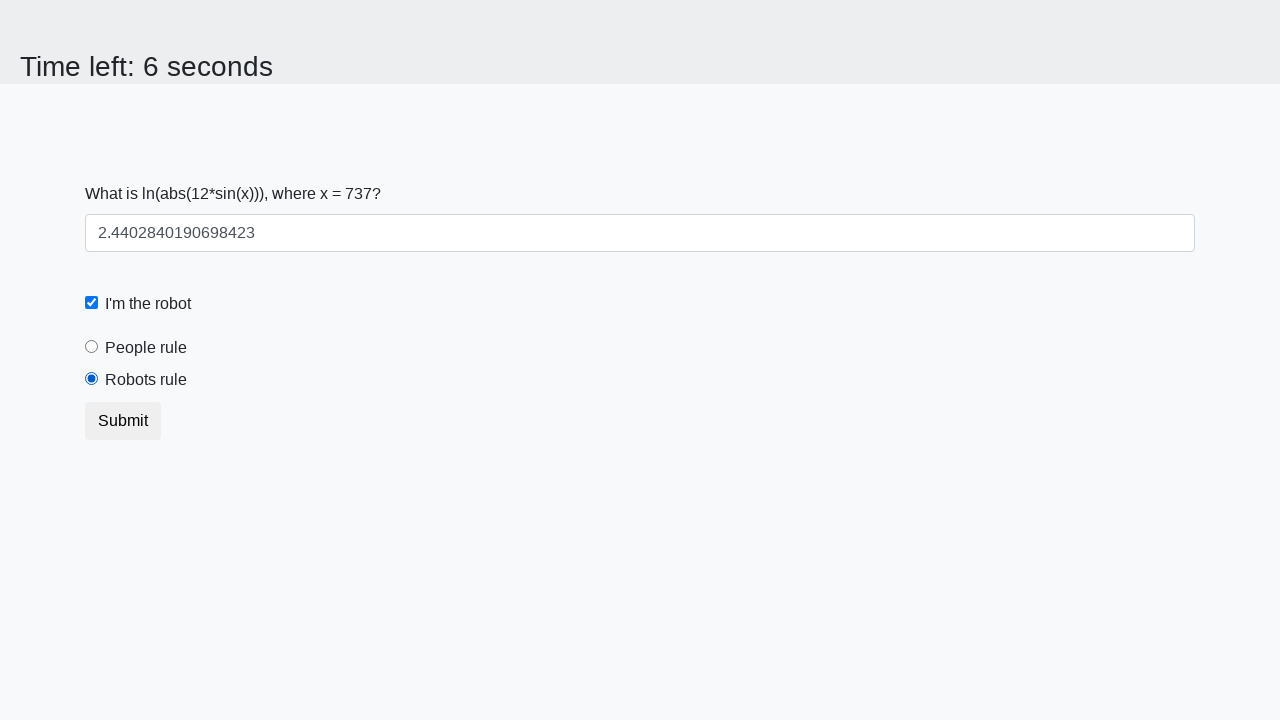

Clicked submit button to complete quiz at (123, 421) on button
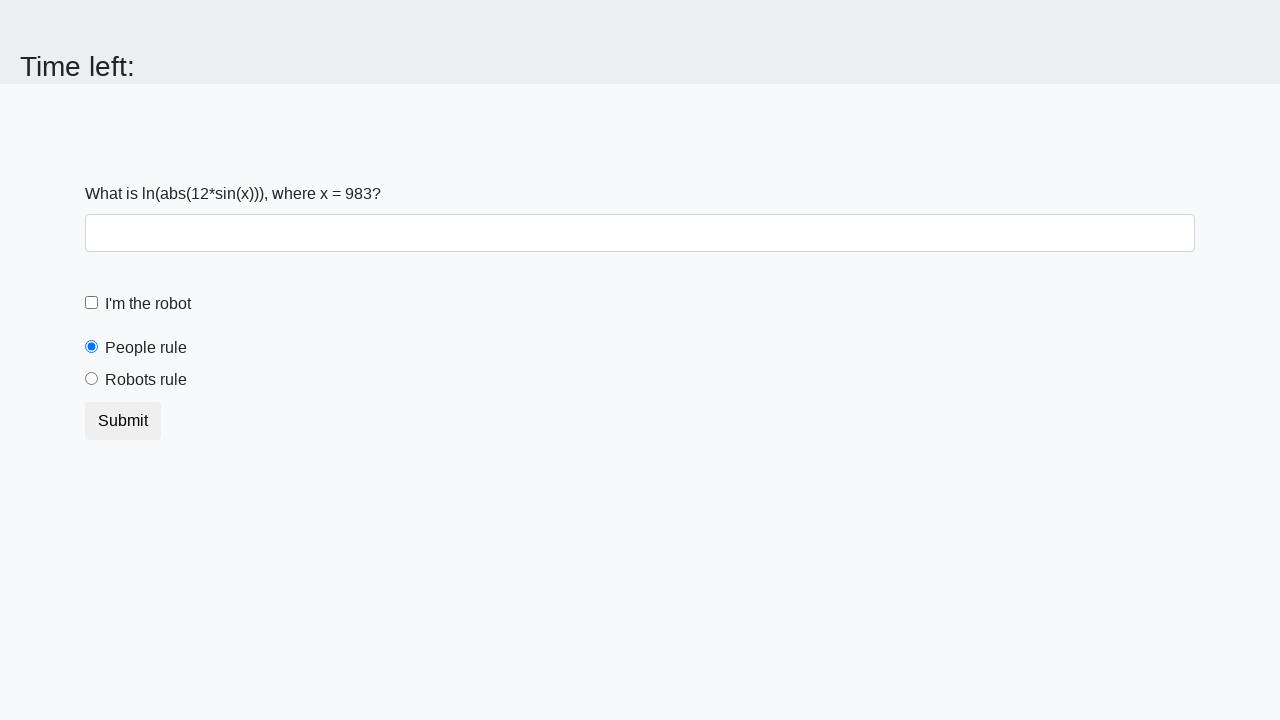

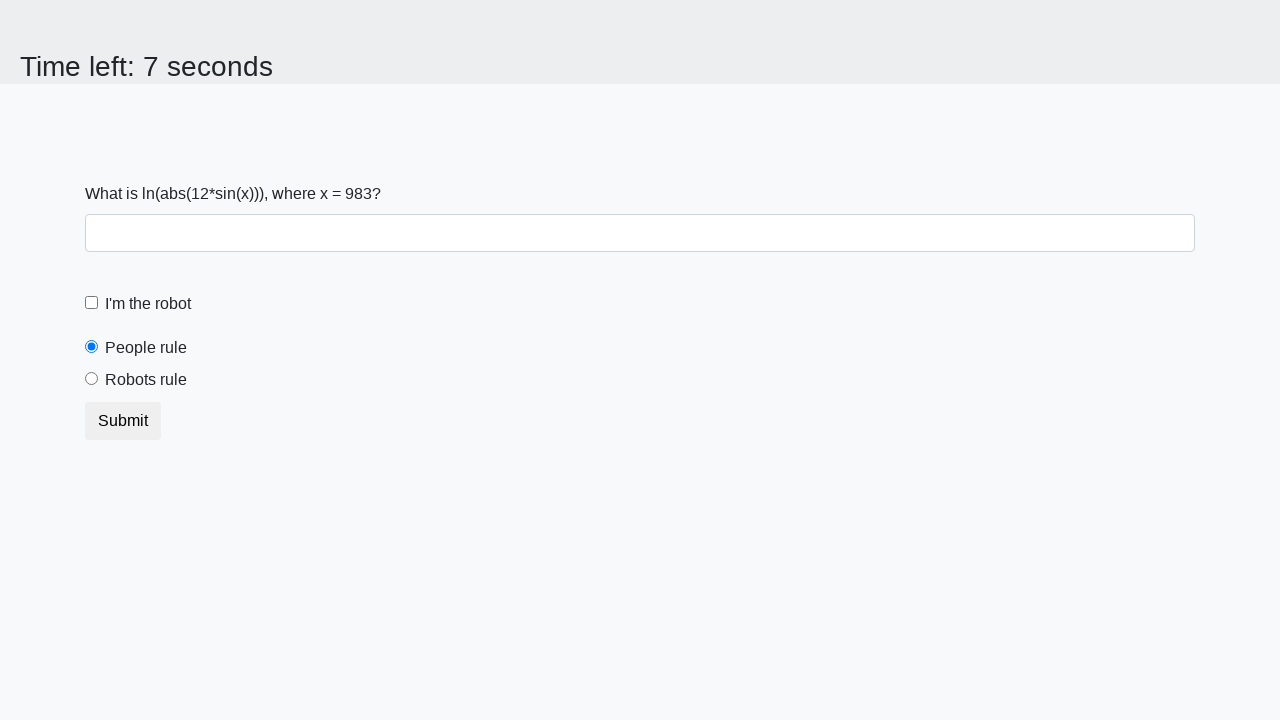